Tests page scrolling functionality by scrolling down and then back up using JavaScript execution

Starting URL: https://the-internet.herokuapp.com/

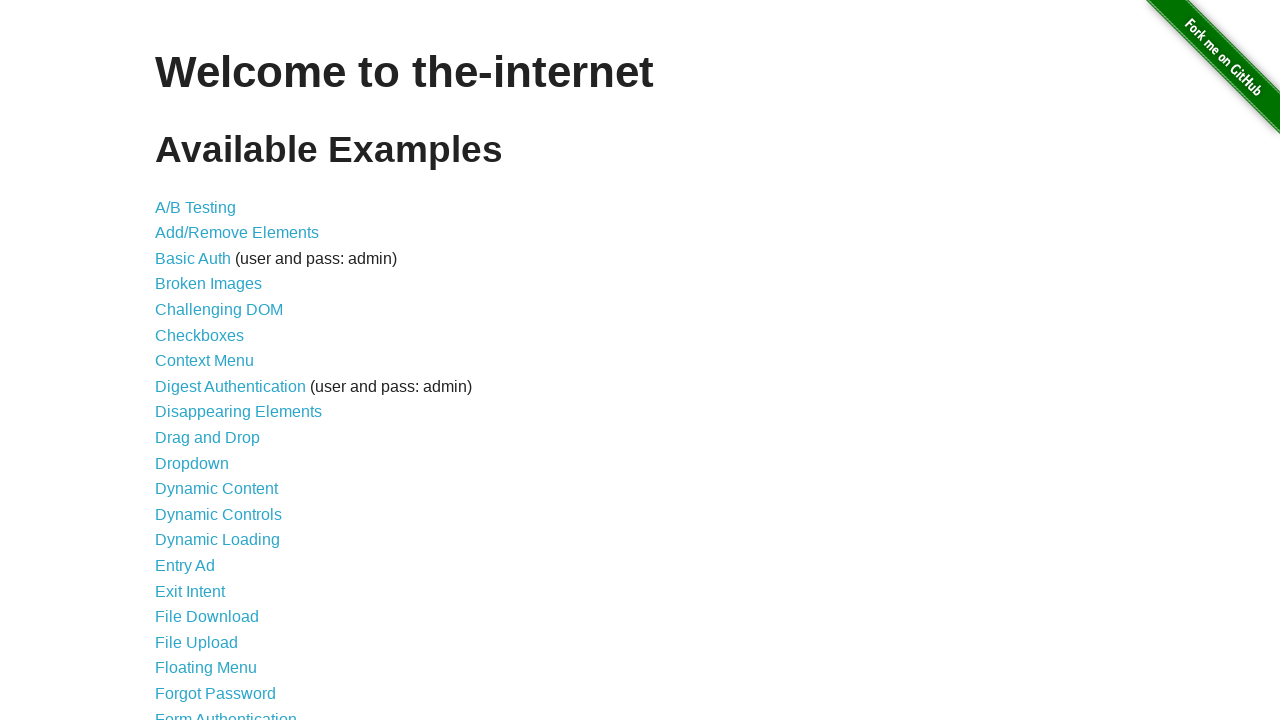

Scrolled down by 600 pixels using JavaScript
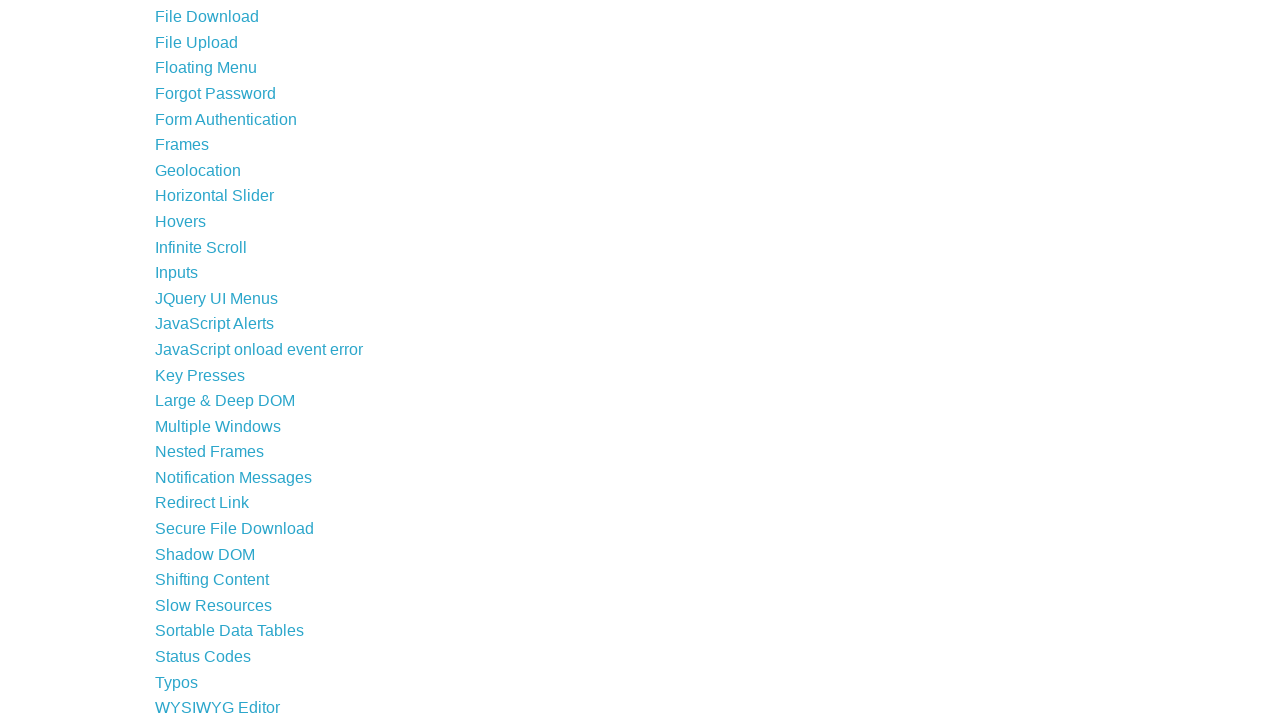

Waited 3 seconds for scroll to complete
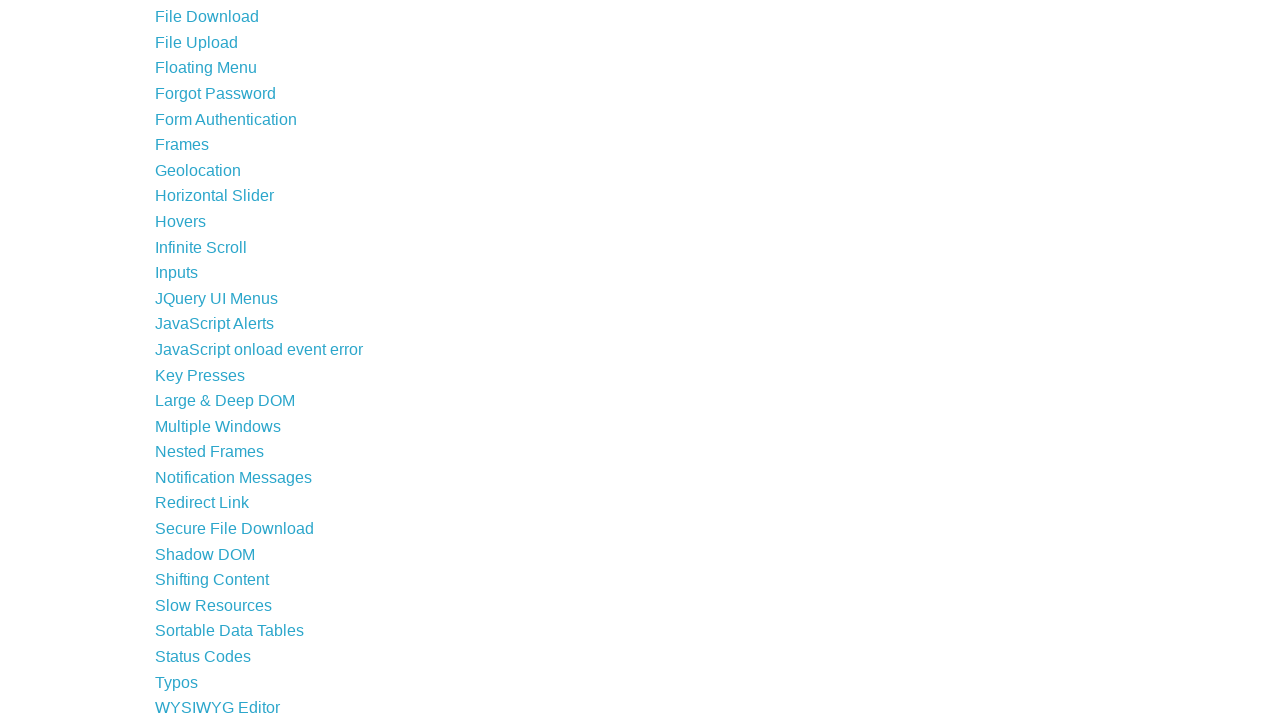

Scrolled up by 300 pixels using JavaScript
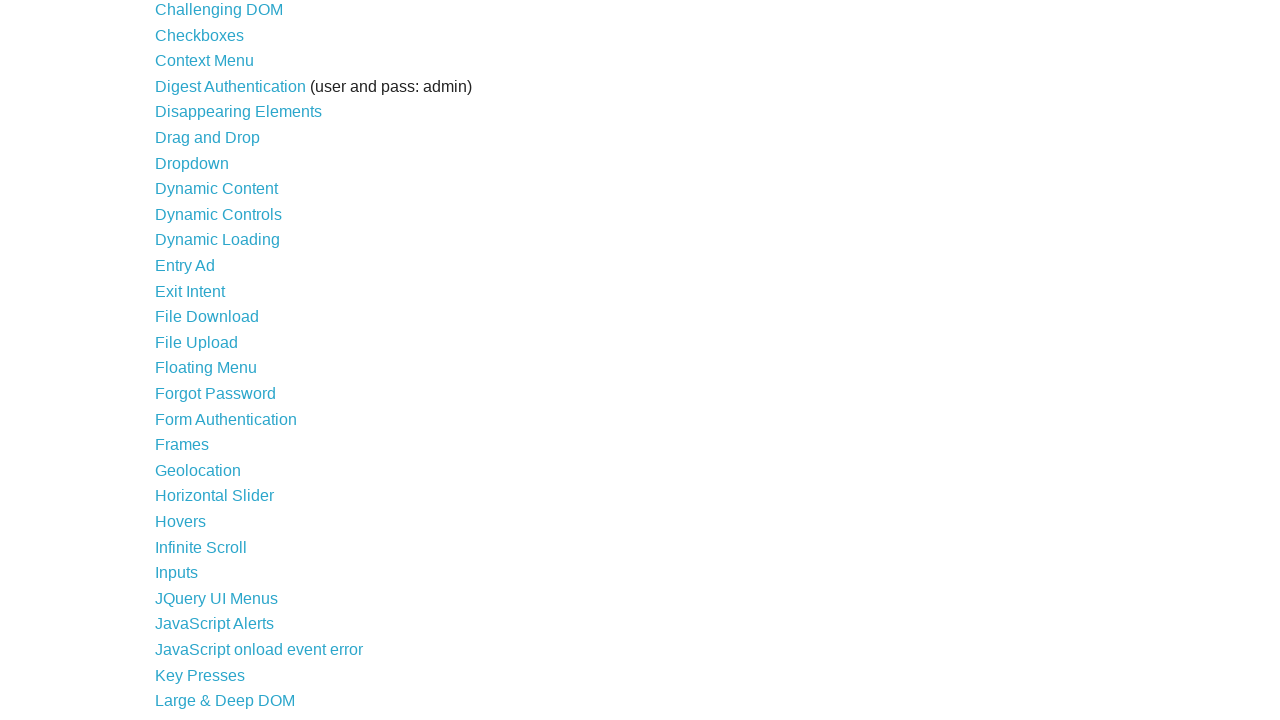

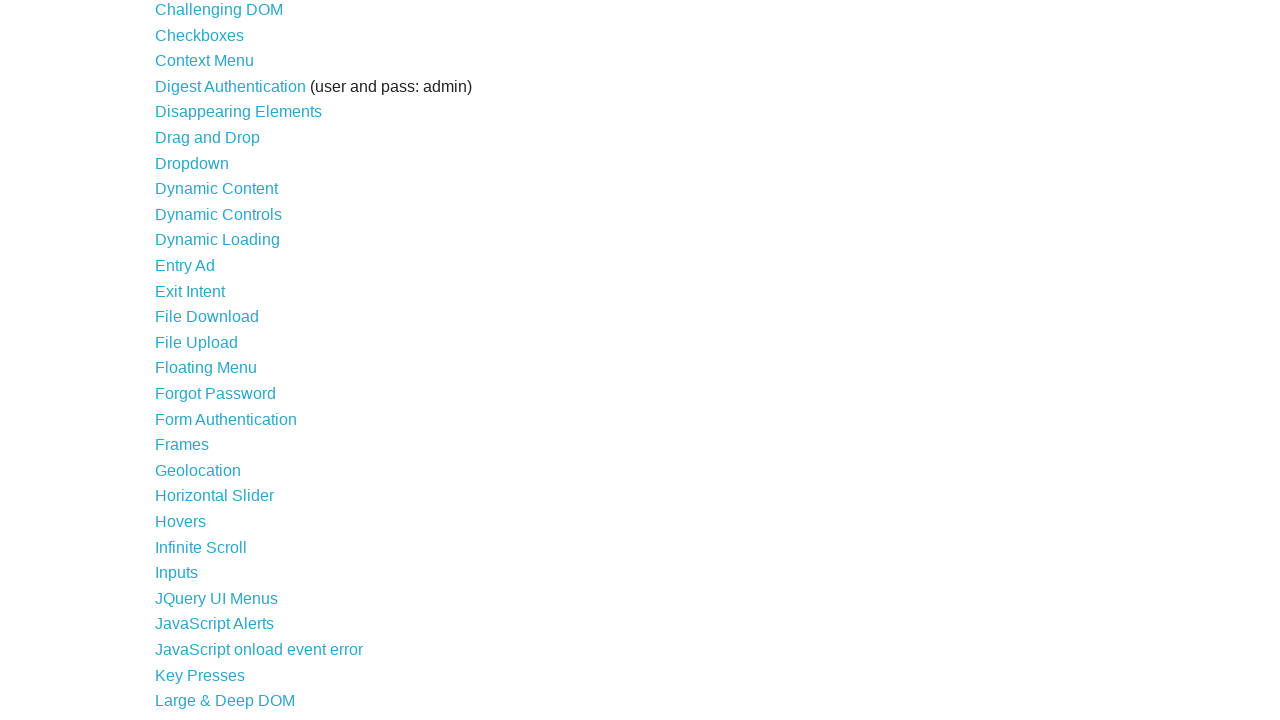